Tests radio button interaction by finding all radio buttons in a group, iterating through them, and clicking the one with value "Cheese"

Starting URL: http://echoecho.com/htmlforms10.htm

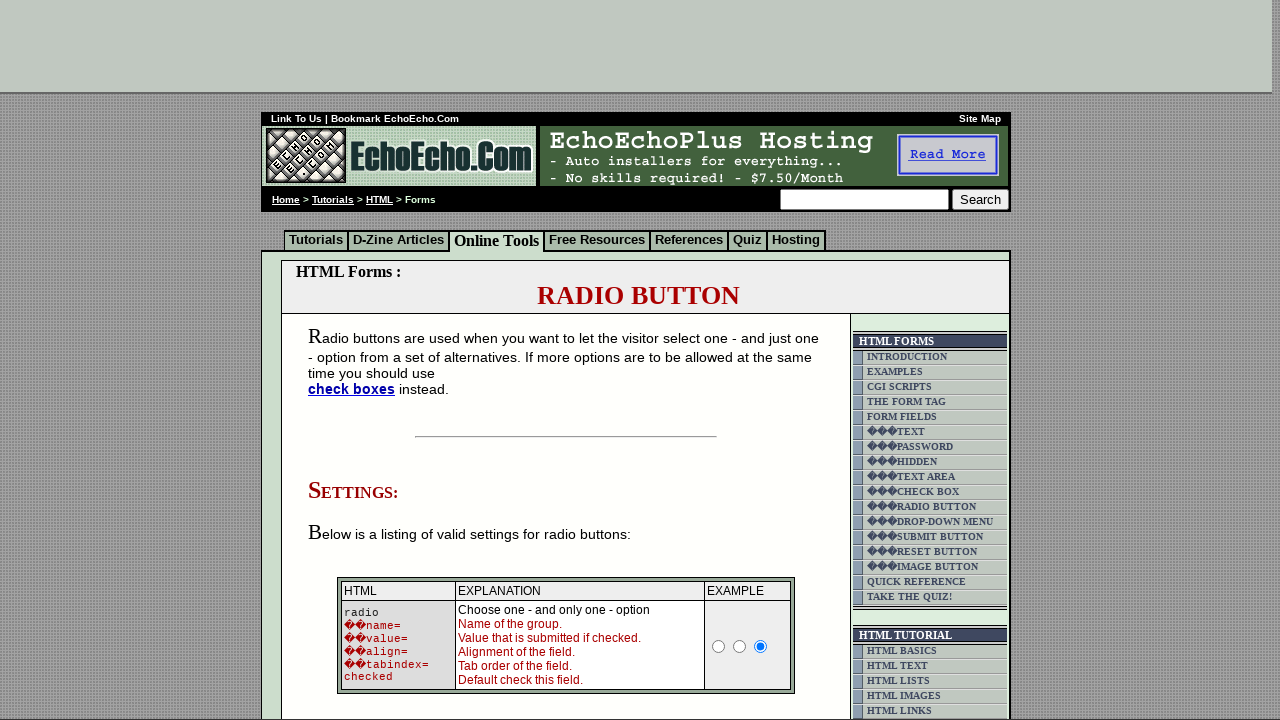

Waited for radio buttons in group1 to be present
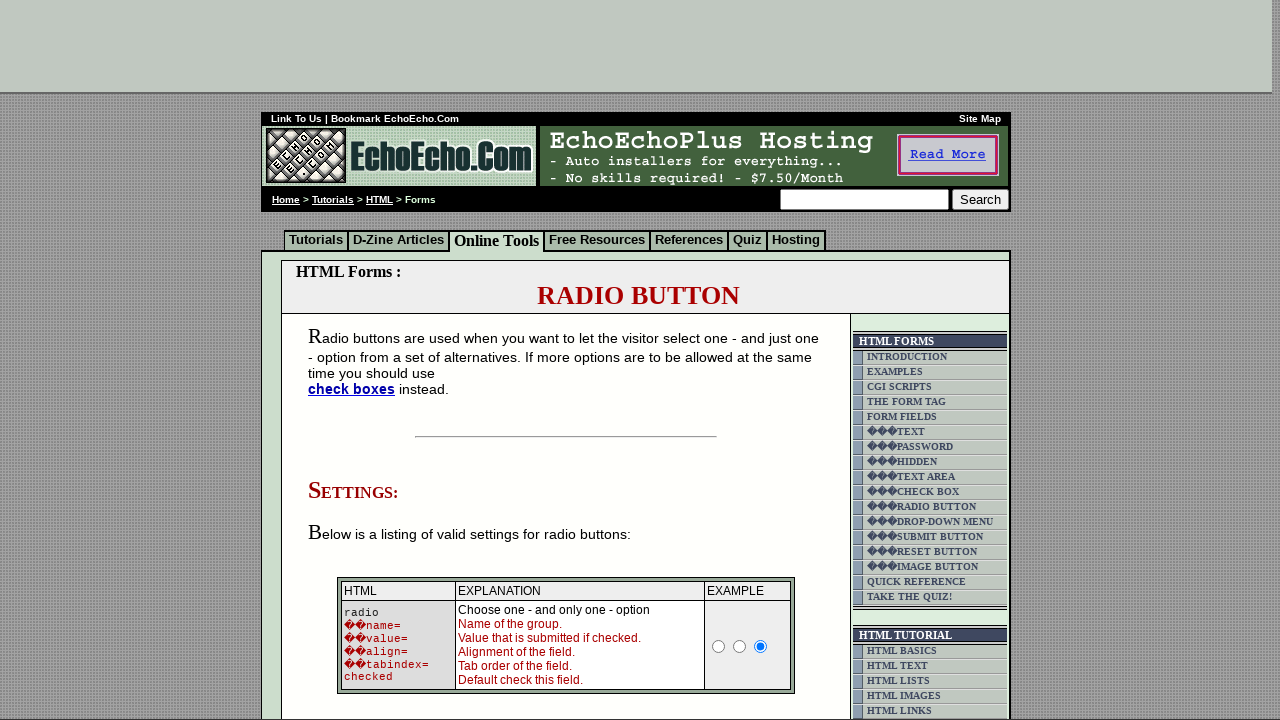

Located all radio buttons in group1
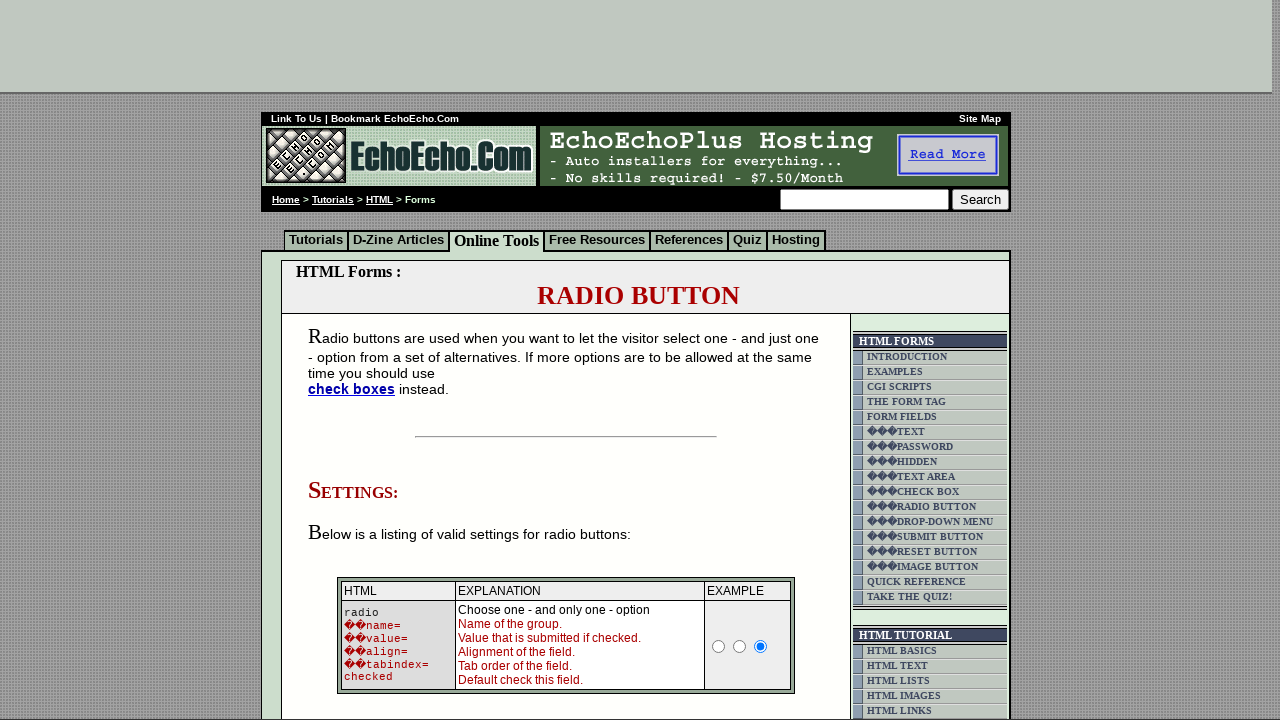

Found 3 radio buttons in the group
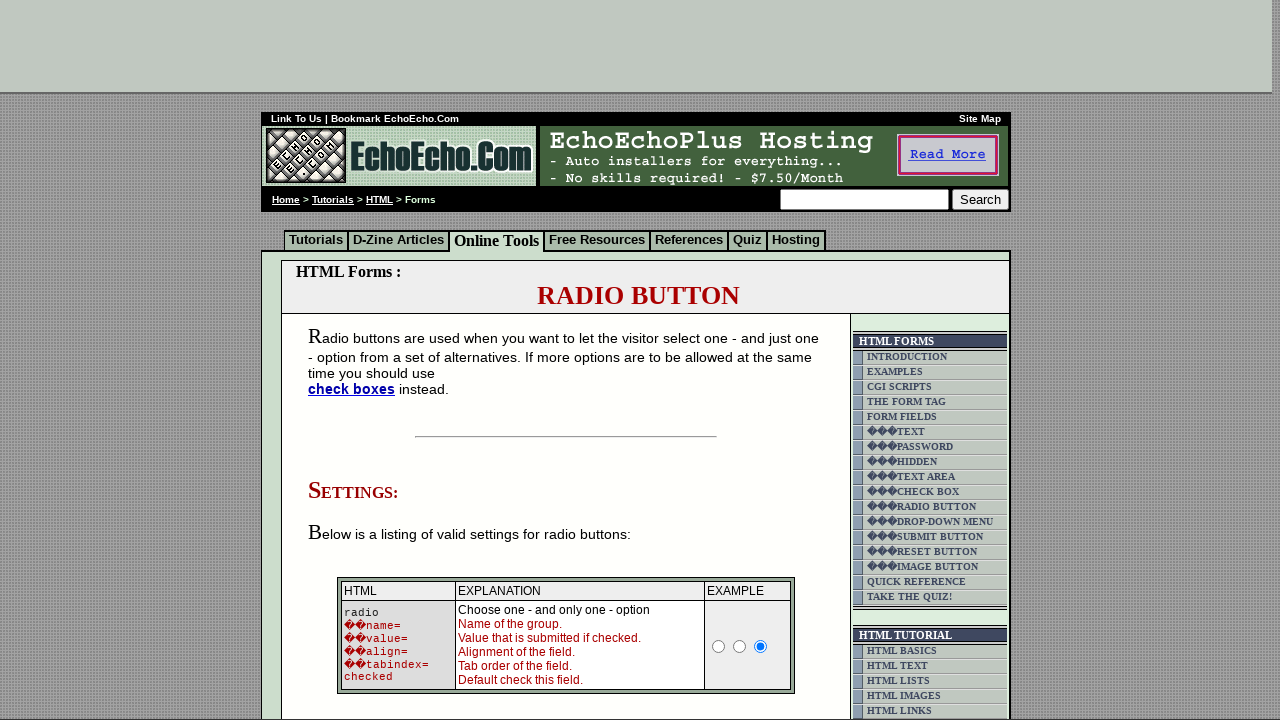

Retrieved value attribute from radio button 0: 'Milk'
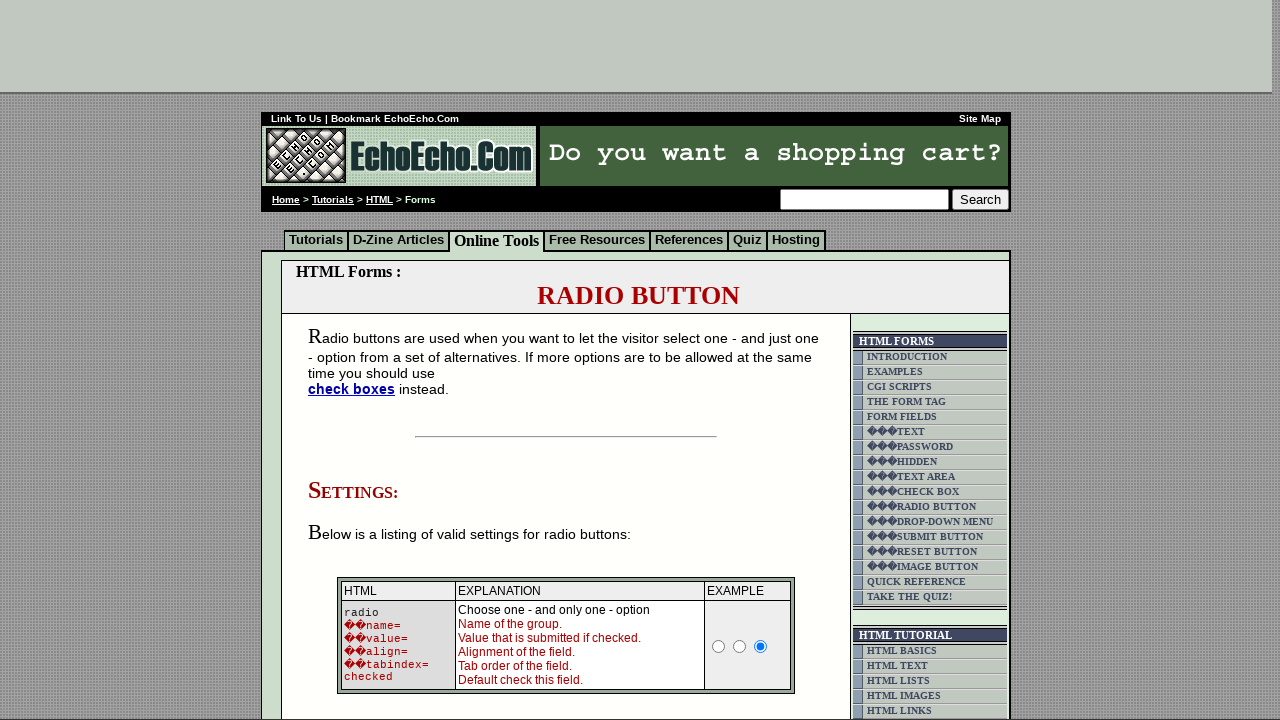

Retrieved value attribute from radio button 1: 'Butter'
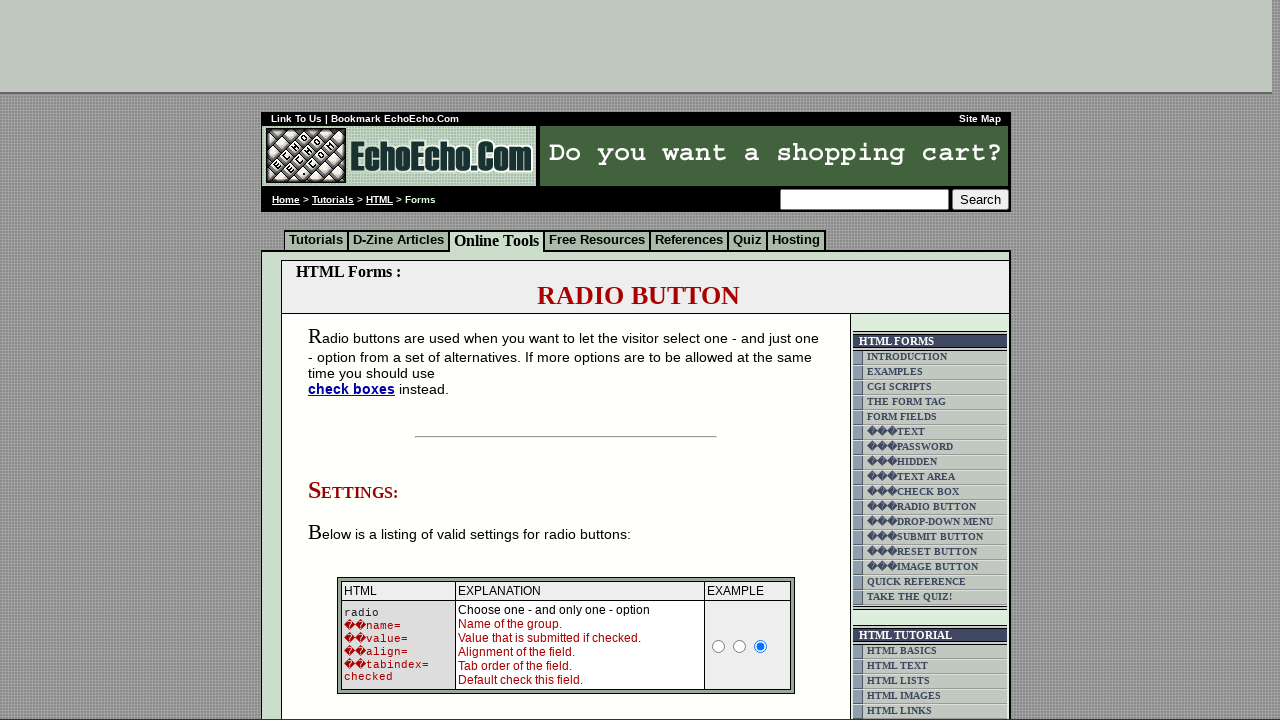

Retrieved value attribute from radio button 2: 'Cheese'
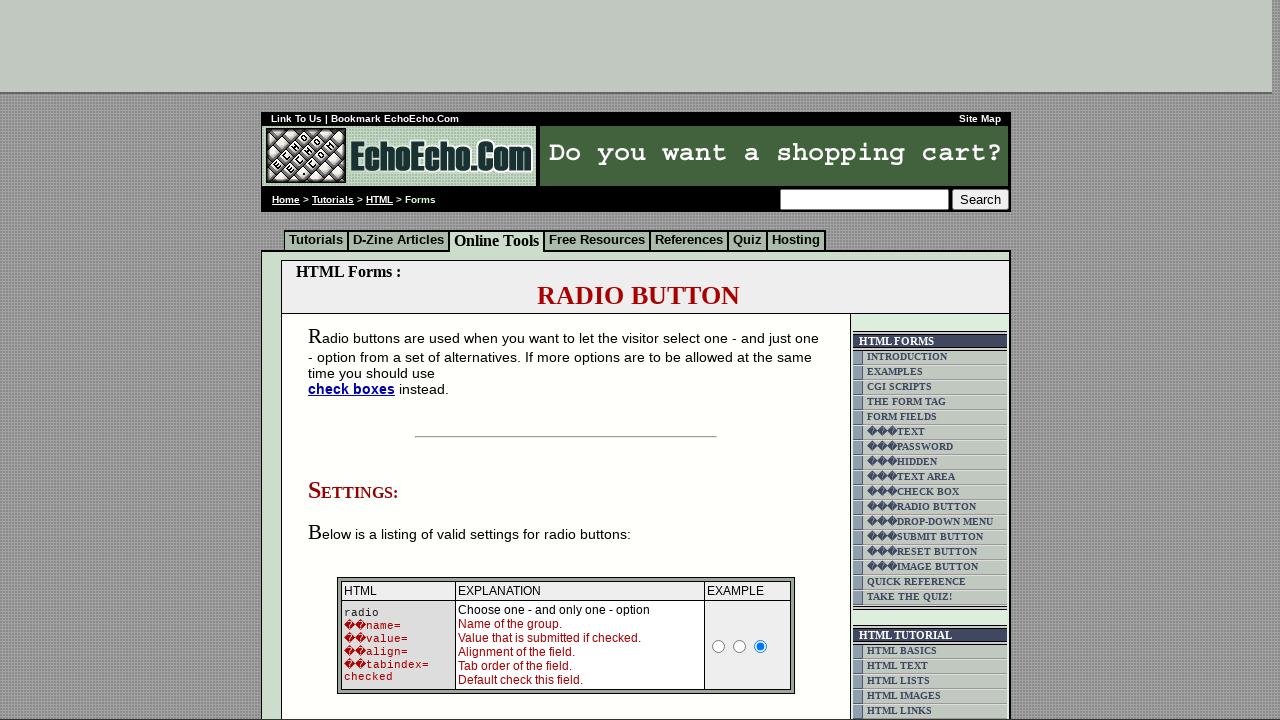

Clicked radio button with value 'Cheese' at (356, 360) on [name='group1'] >> nth=2
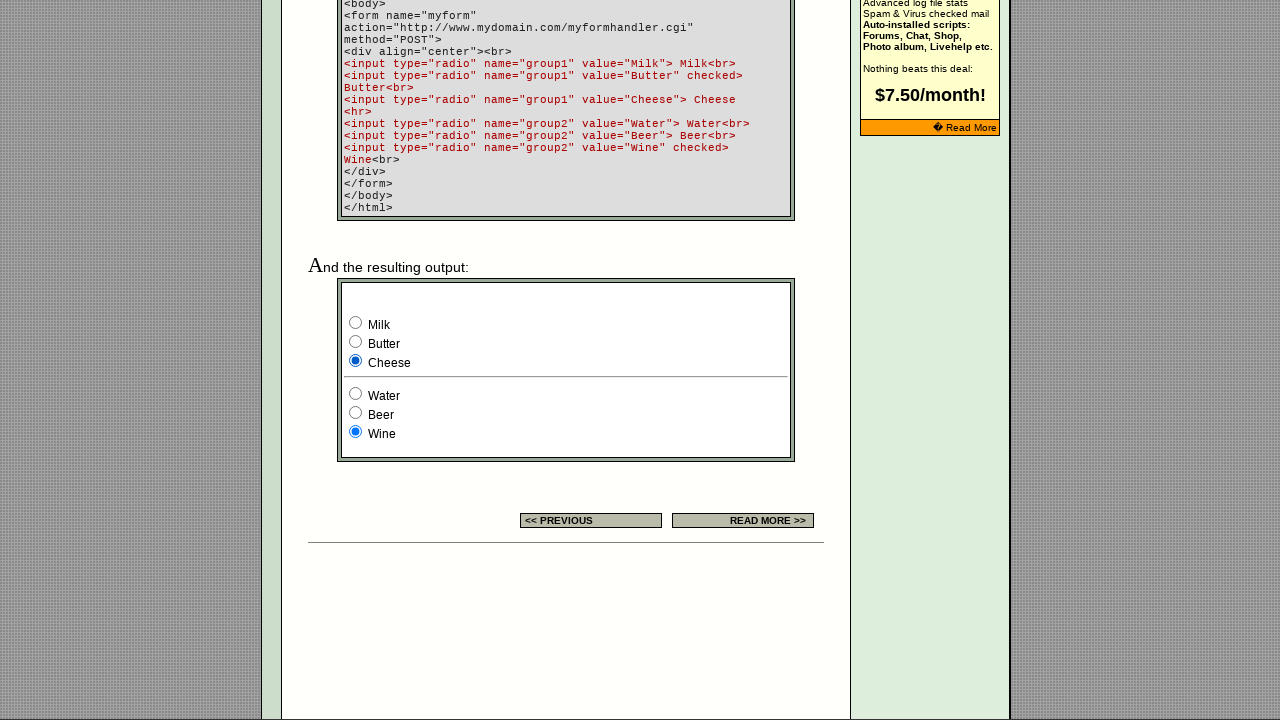

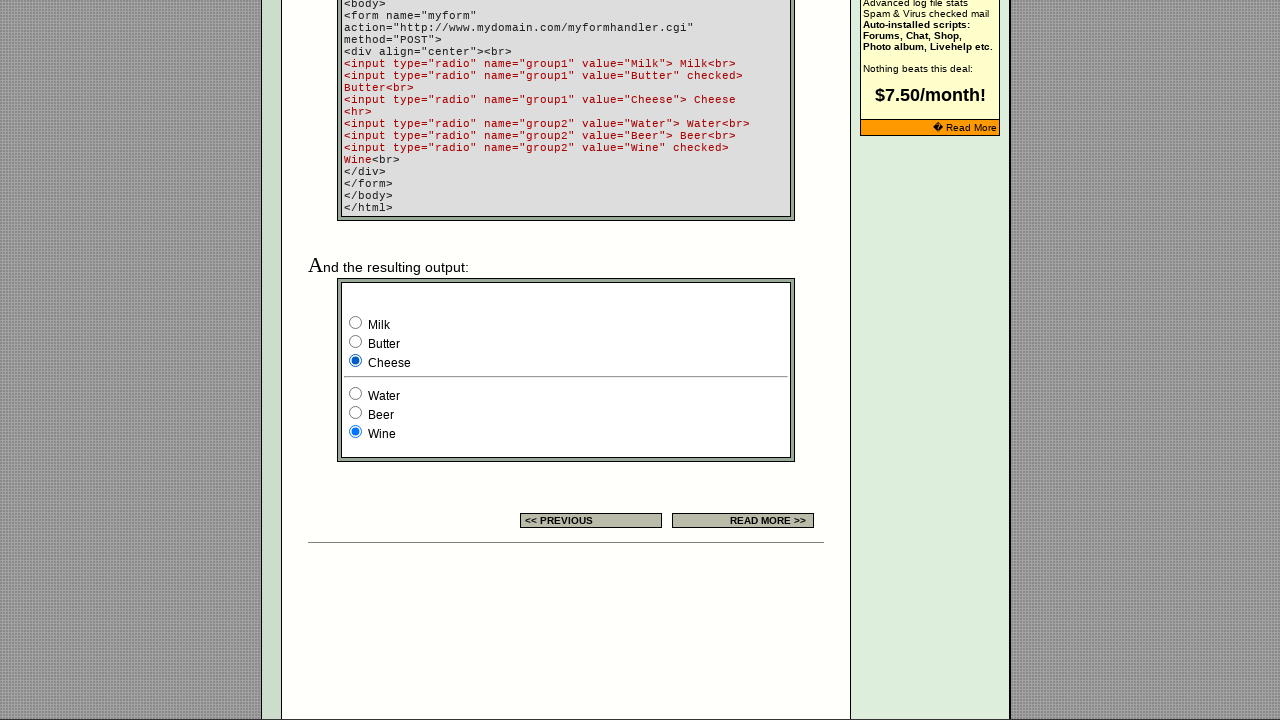